Tests that the Playwright homepage has the correct title and that clicking the "Get started" link navigates to the intro documentation page

Starting URL: https://playwright.dev/

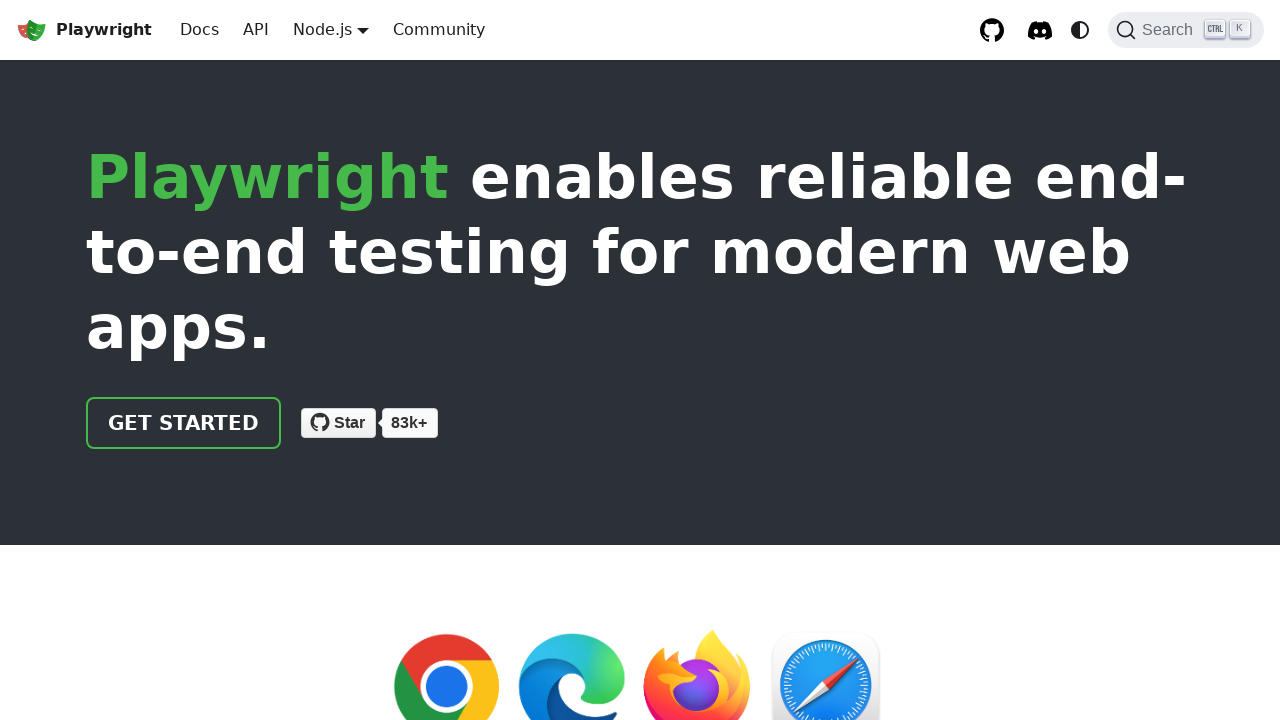

Navigated to Playwright homepage
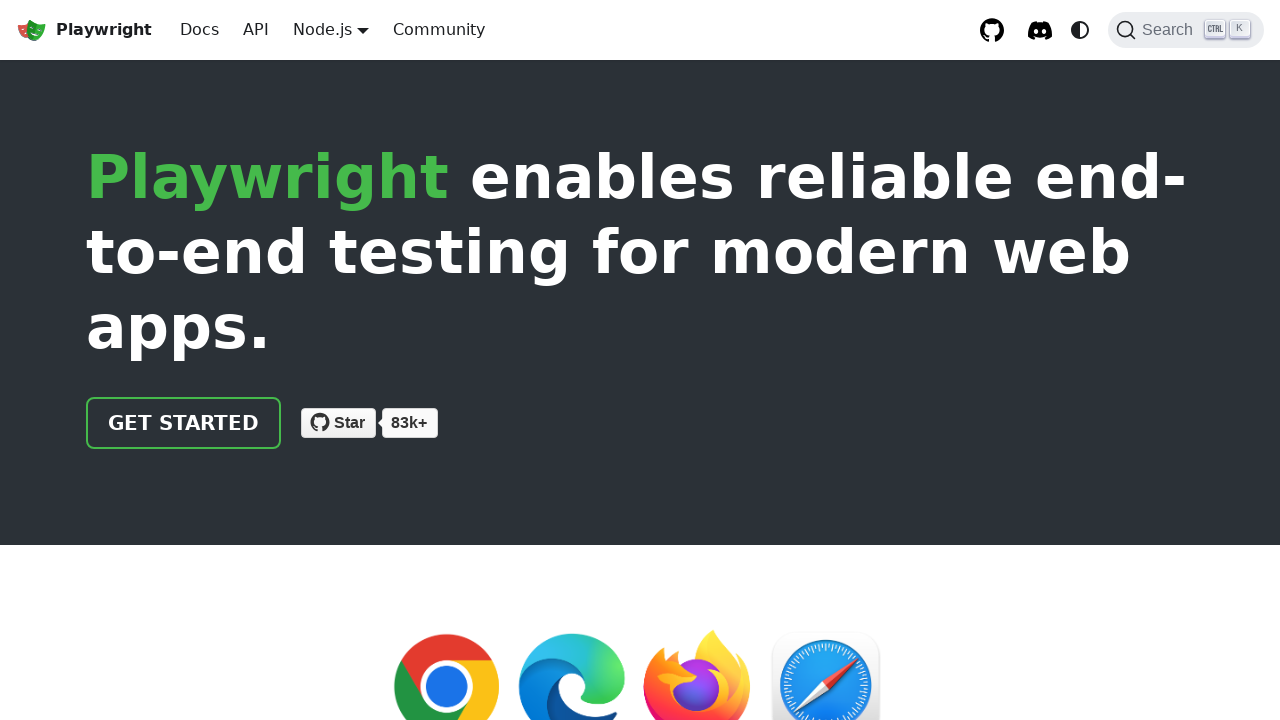

Verified page title contains 'Playwright'
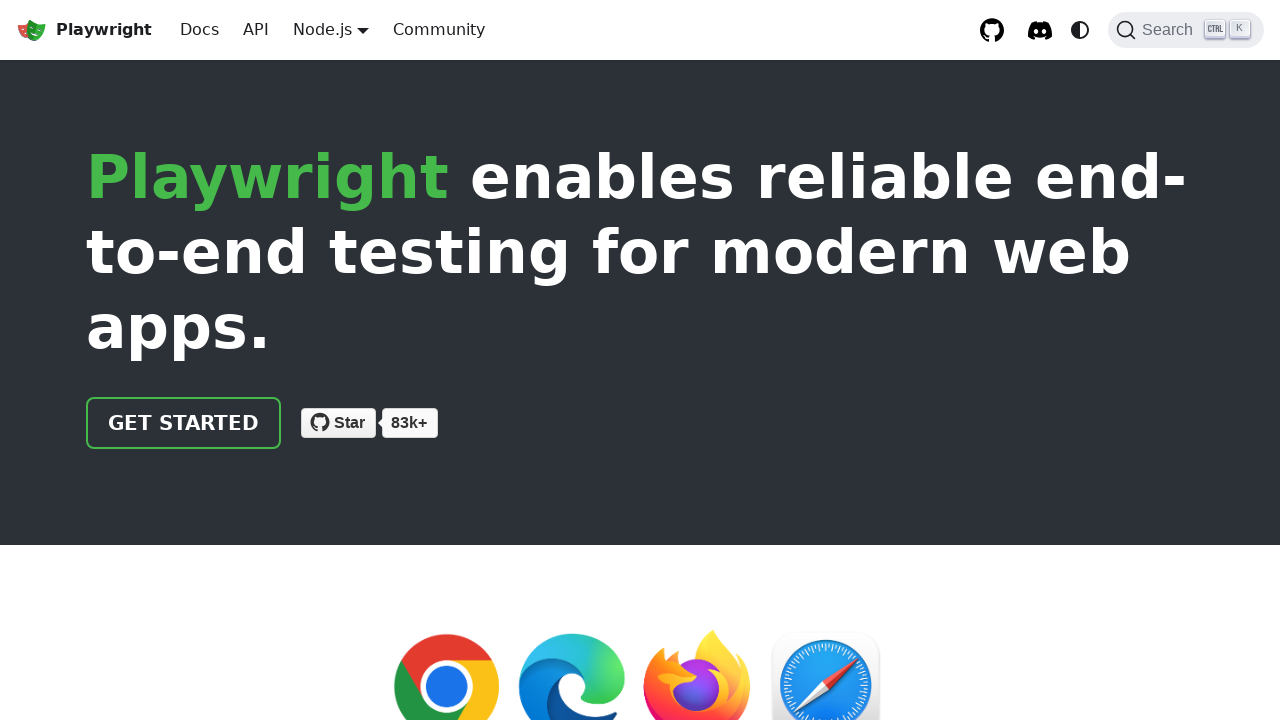

Located 'Get started' link
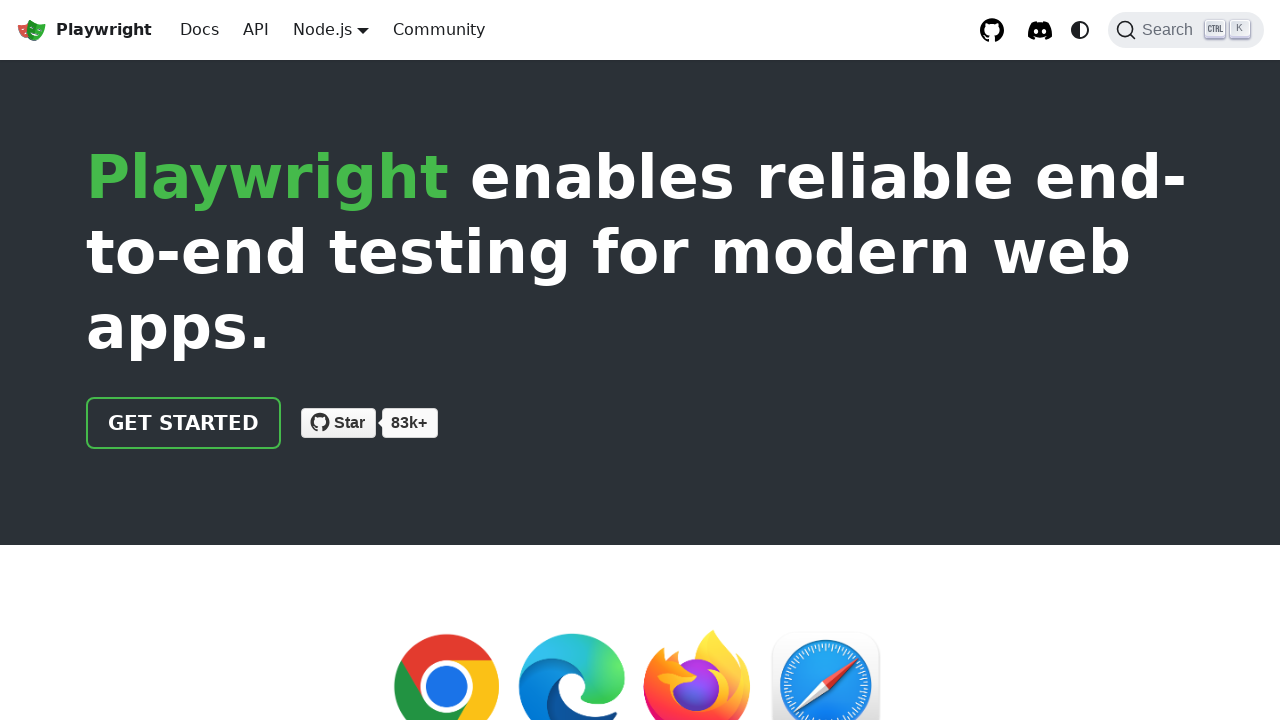

Verified 'Get started' link has href='/docs/intro'
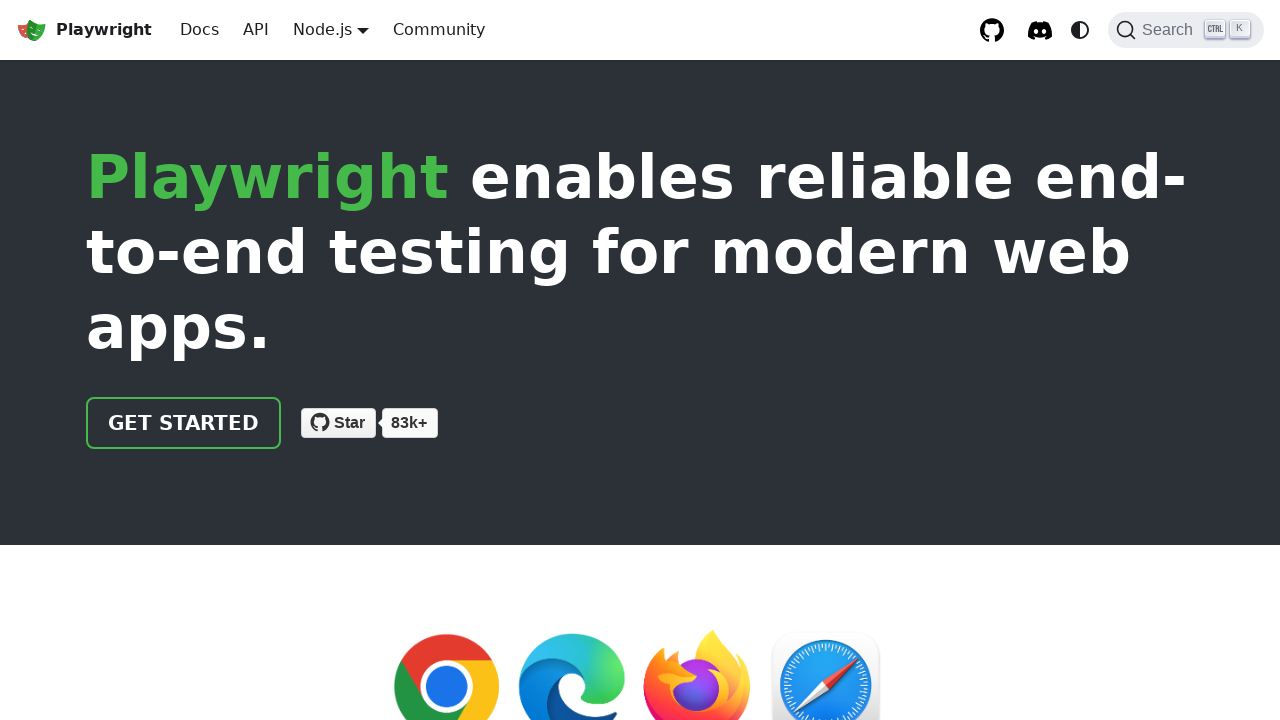

Clicked 'Get started' link at (184, 423) on internal:role=link[name="Get started"i]
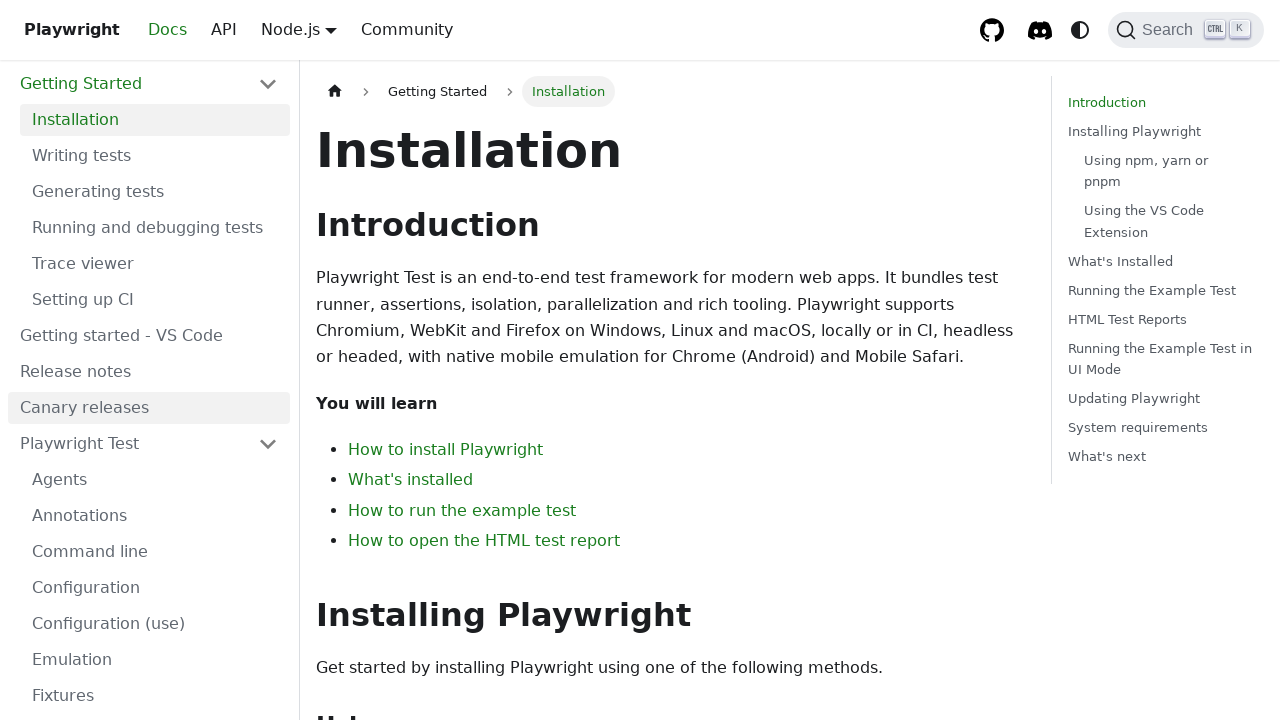

Verified navigation to intro documentation page
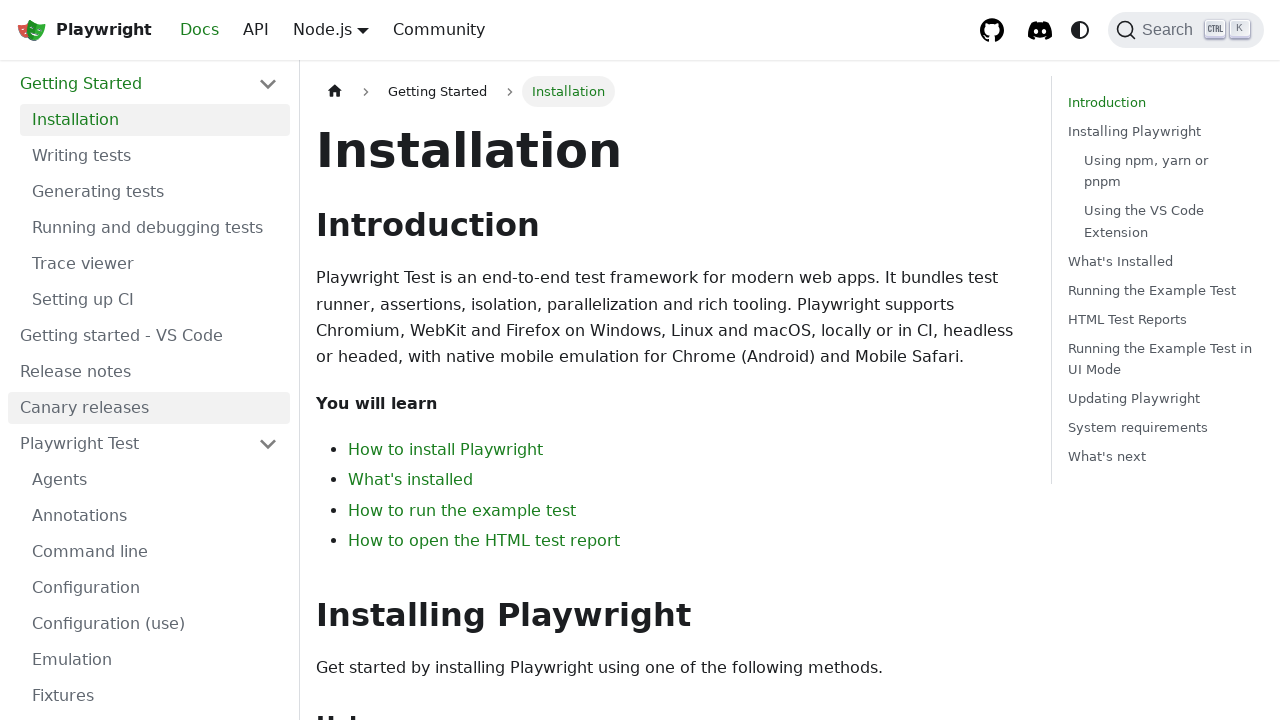

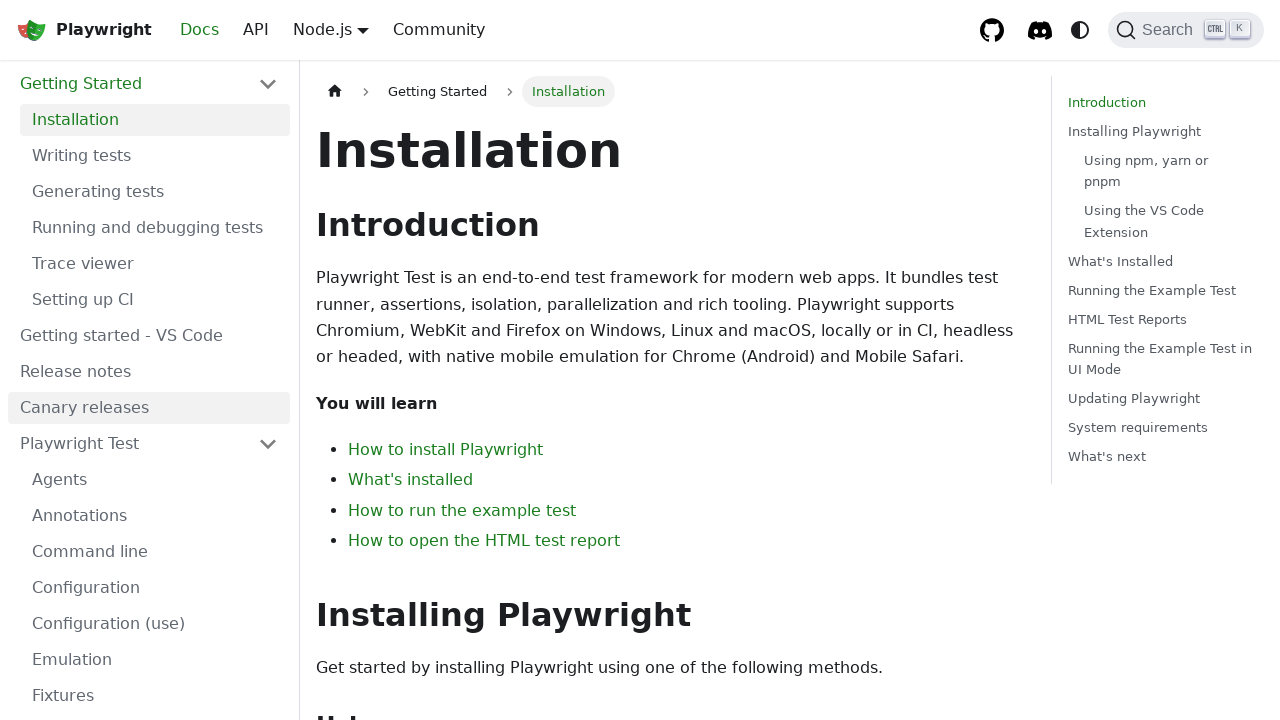